Tests XPath selector functionality by locating and filling a username field on a demo login page

Starting URL: https://the-internet.herokuapp.com/login

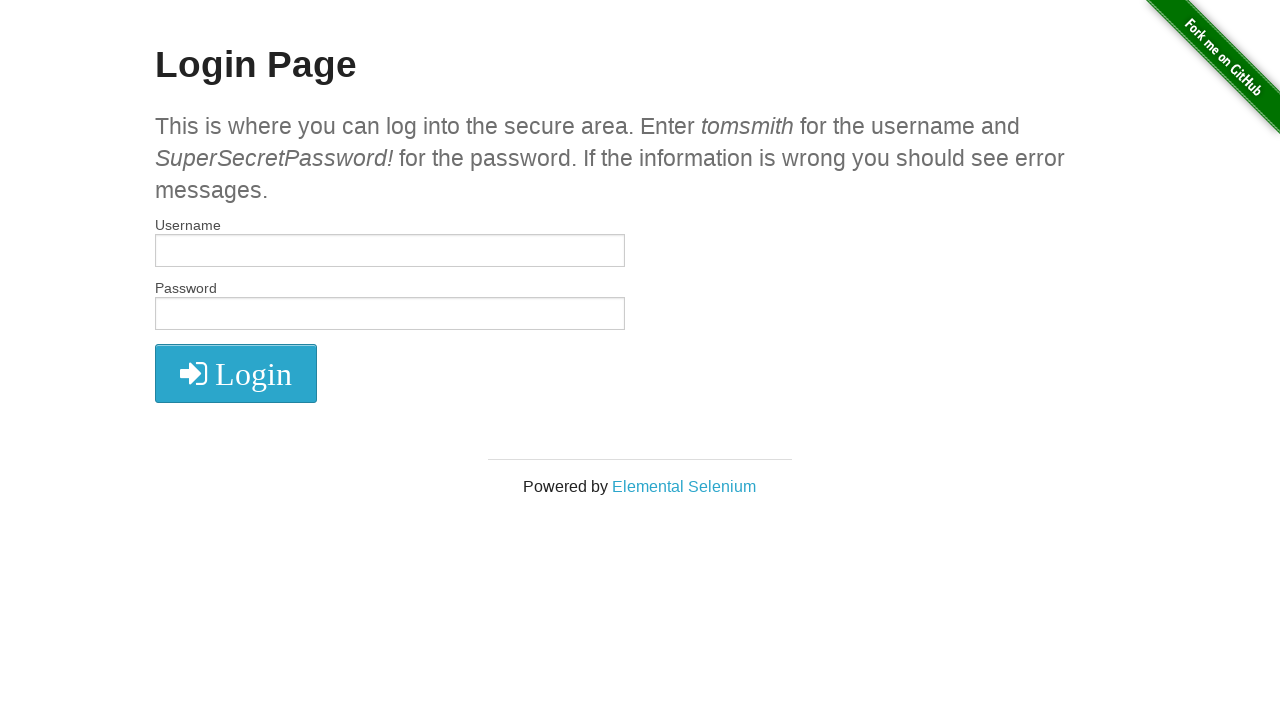

Navigated to the-internet.herokuapp.com login page
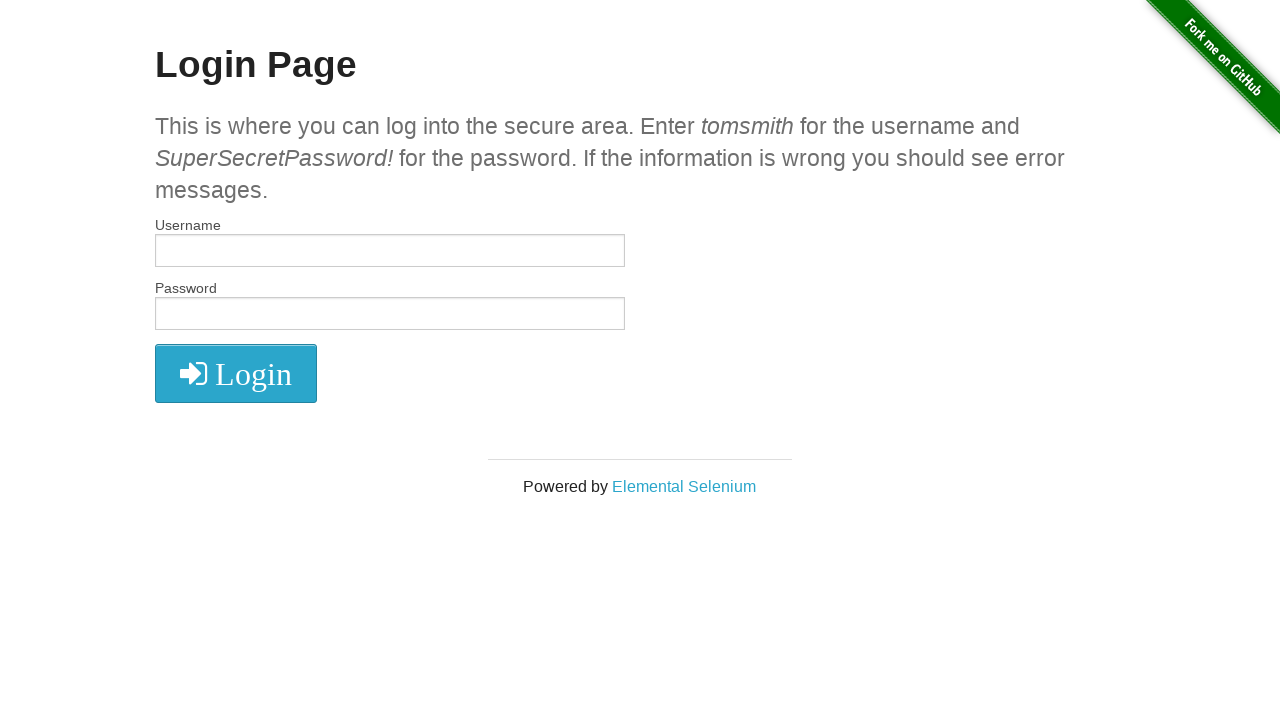

Located username field using XPath selector and filled with '123' on xpath=//input[@id='username']
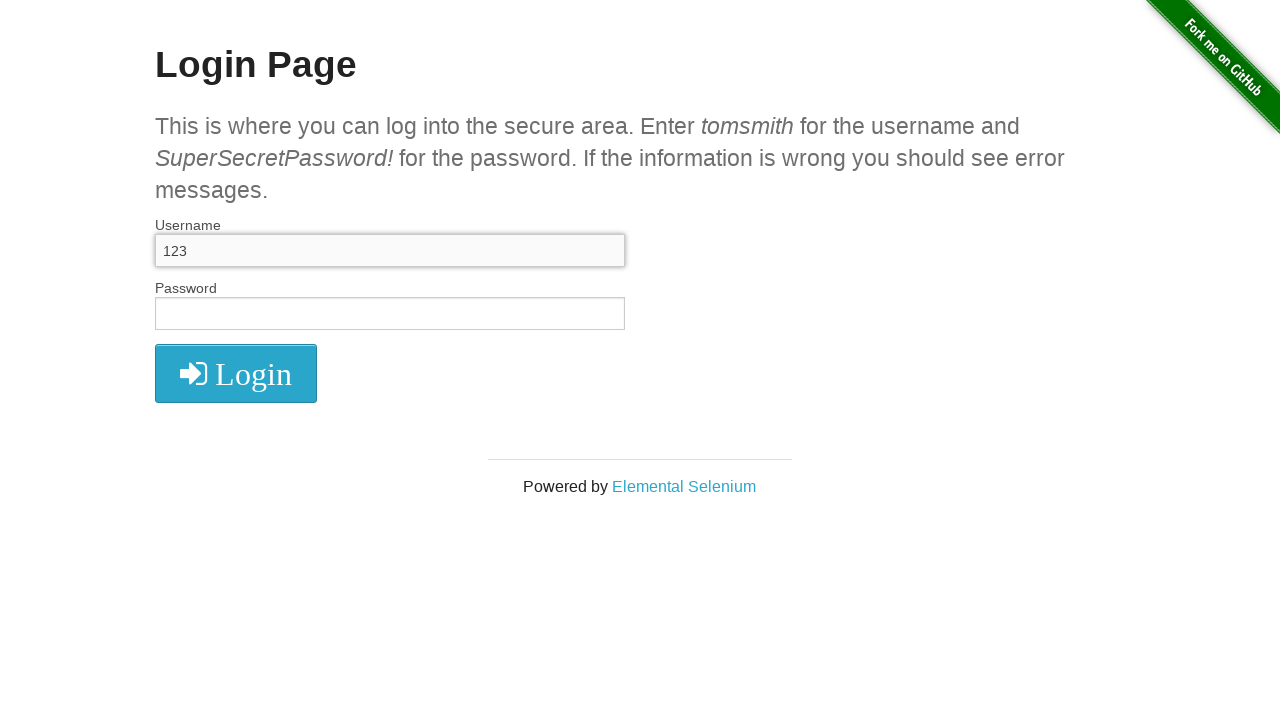

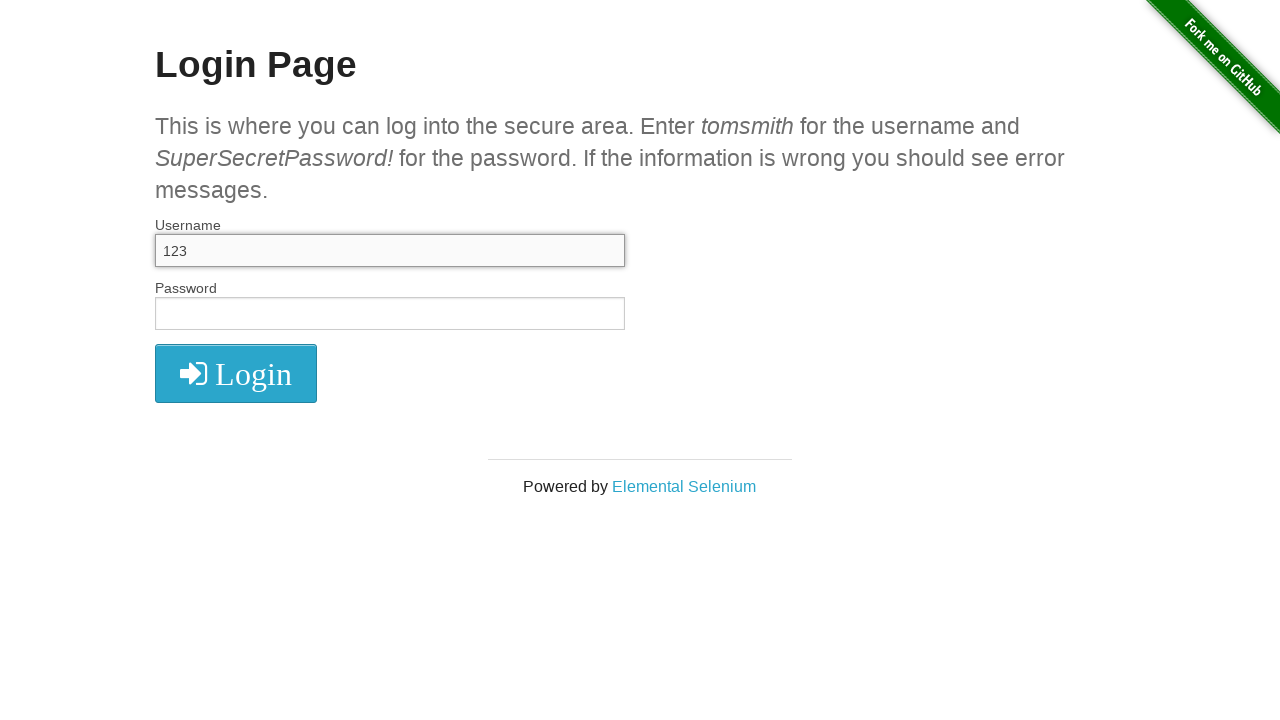